Tests radio button functionality on DemoQA by navigating to the Radio Button section, clicking on the "Yes" radio button option, and verifying the interaction works.

Starting URL: https://demoqa.com/radio-button

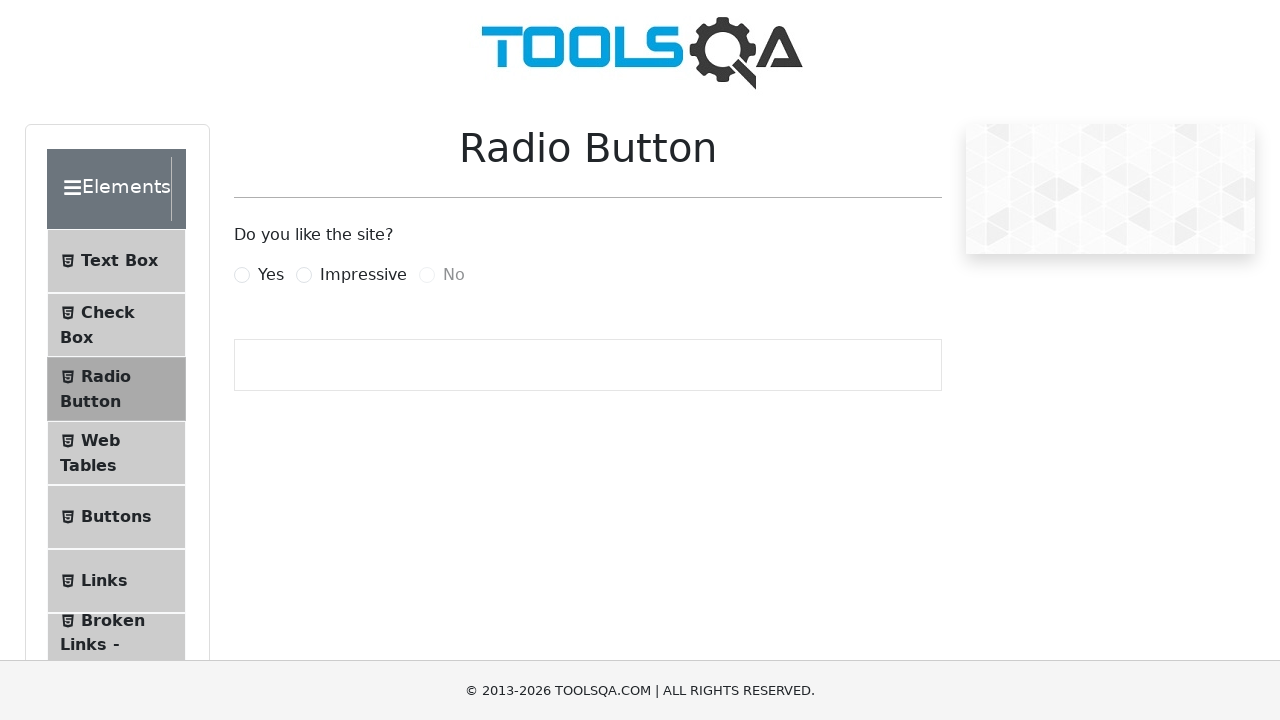

Clicked on the Radio Button section in the sidebar at (116, 389) on #item-2
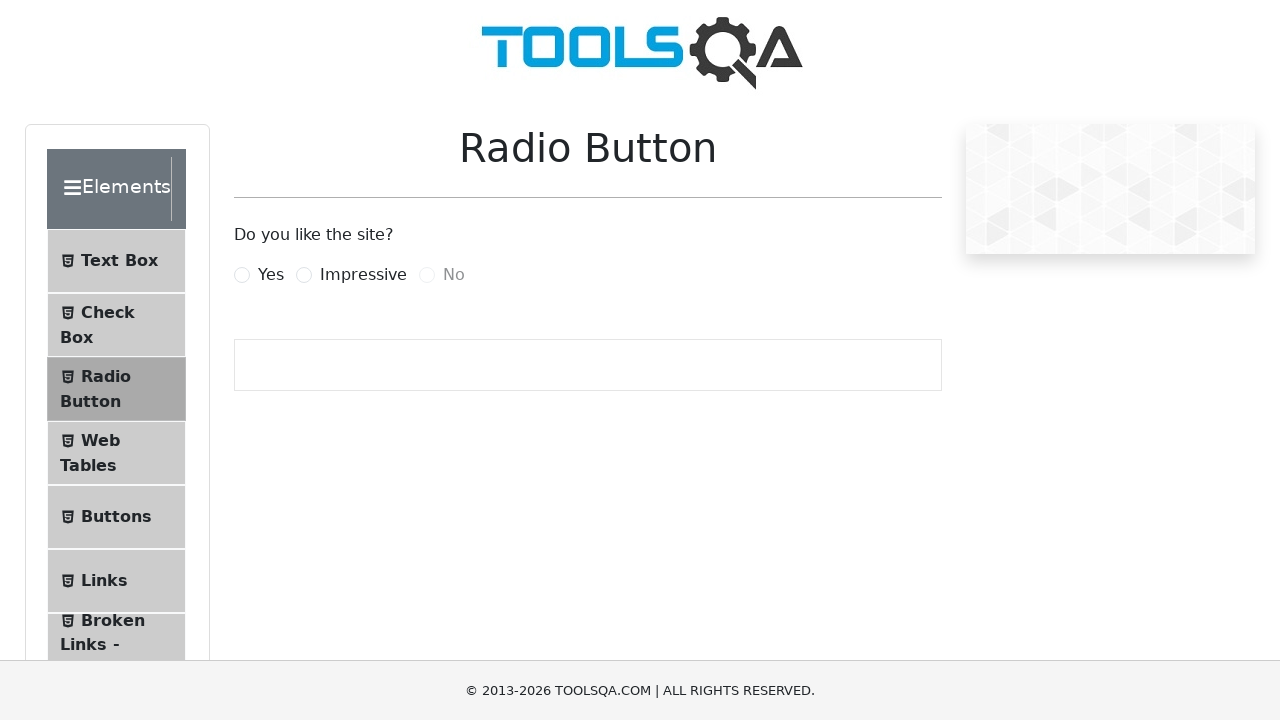

Clicked on the 'Yes' radio button option at (271, 275) on label[for='yesRadio']
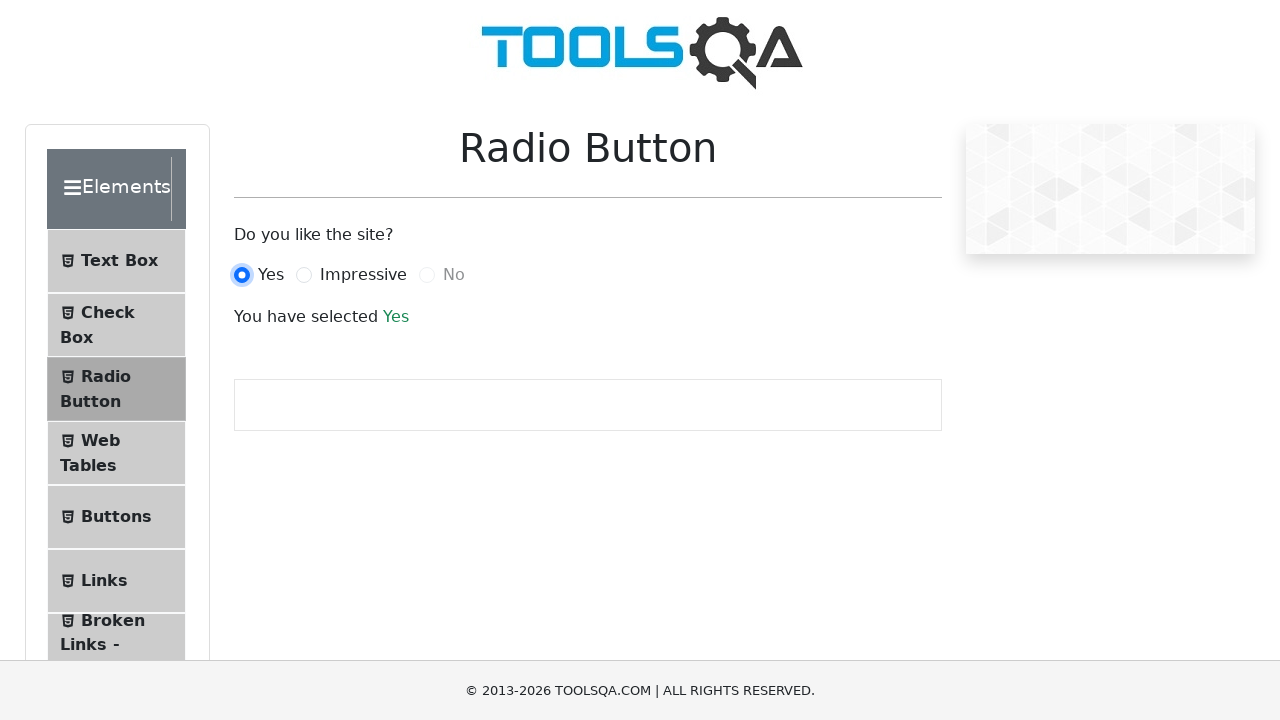

Verified radio button selection by confirming success message appeared
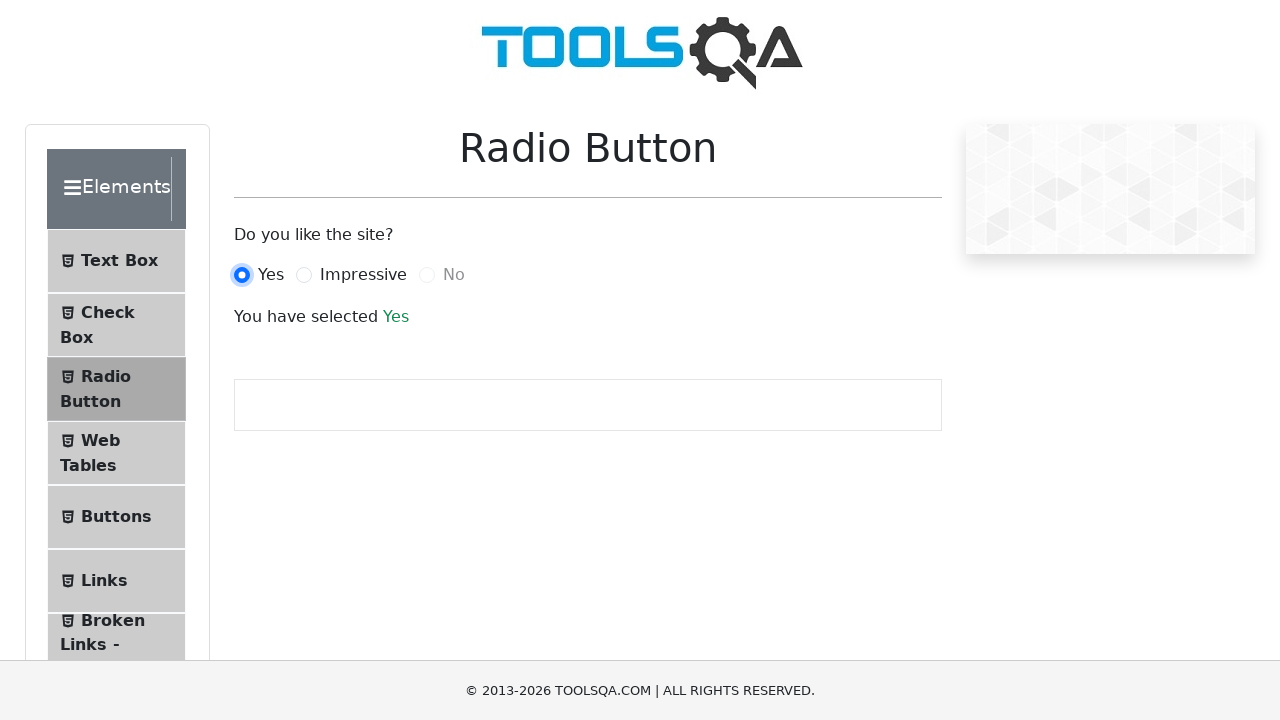

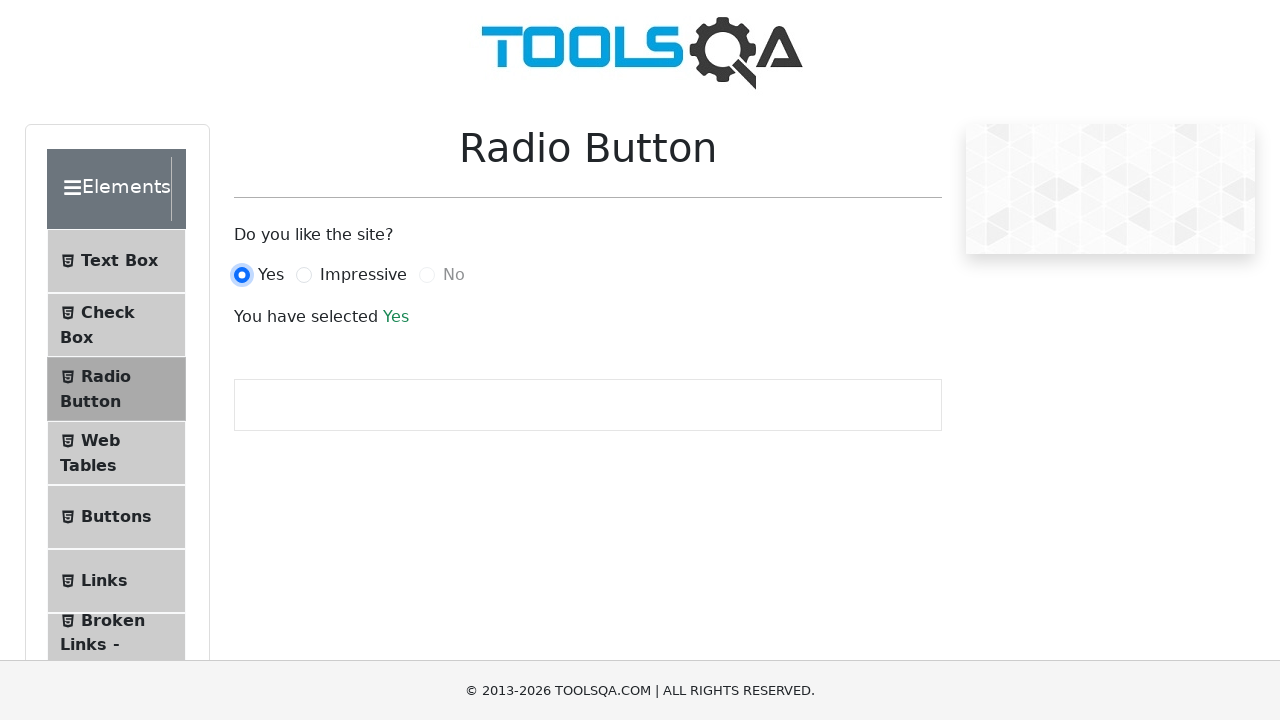